Navigates to a login practice page and verifies the page loads by checking the title

Starting URL: https://rahulshettyacademy.com/loginpagePractise/

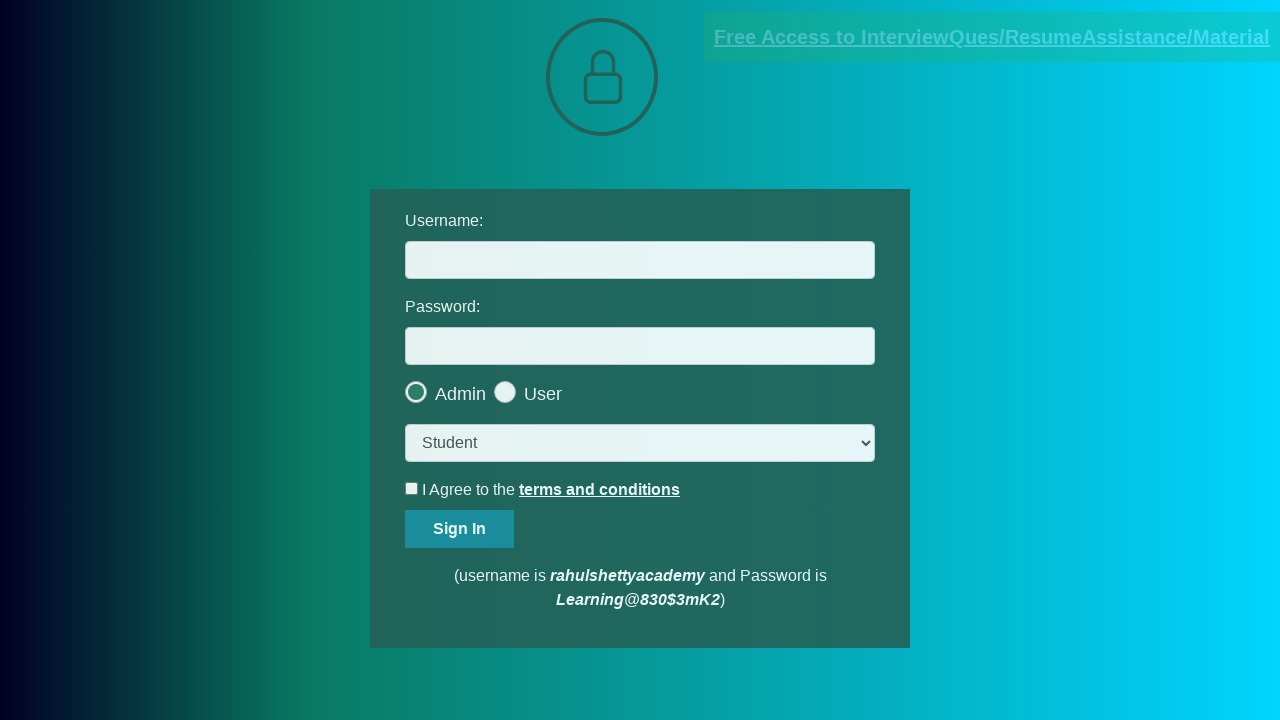

Navigated to login practice page
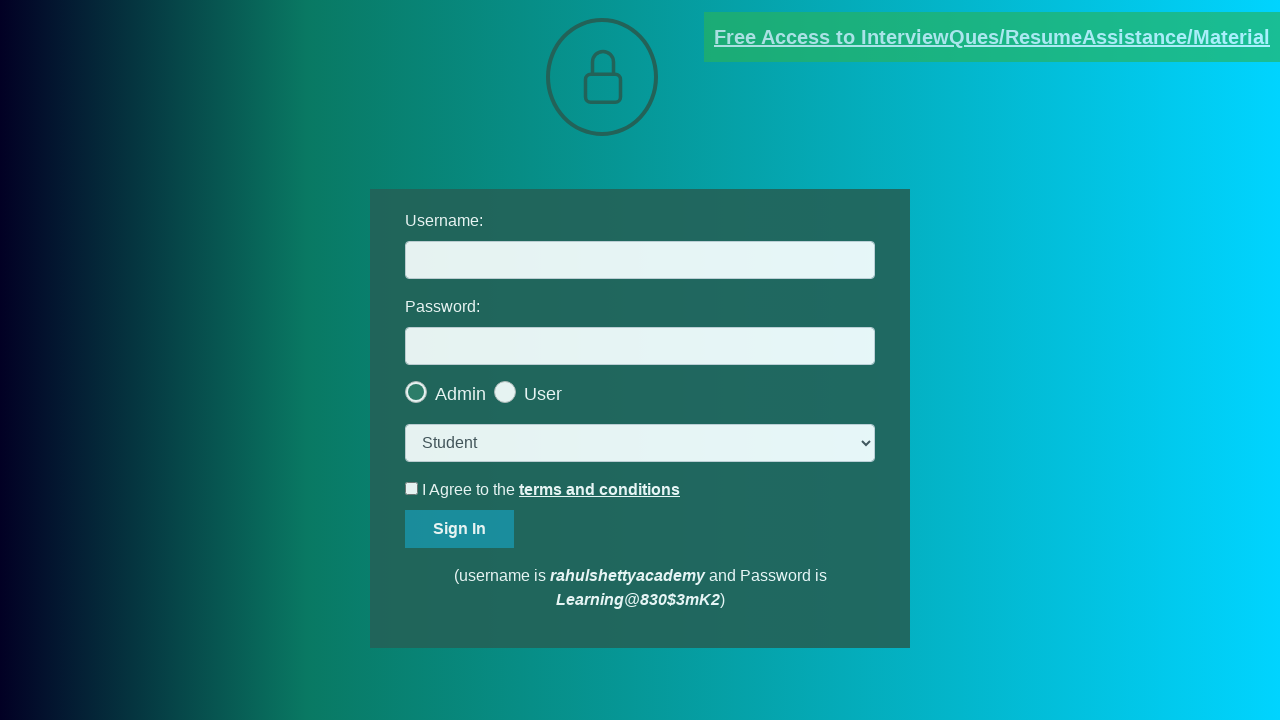

Verified page title is 'LoginPage Practise | Rahul Shetty Academy'
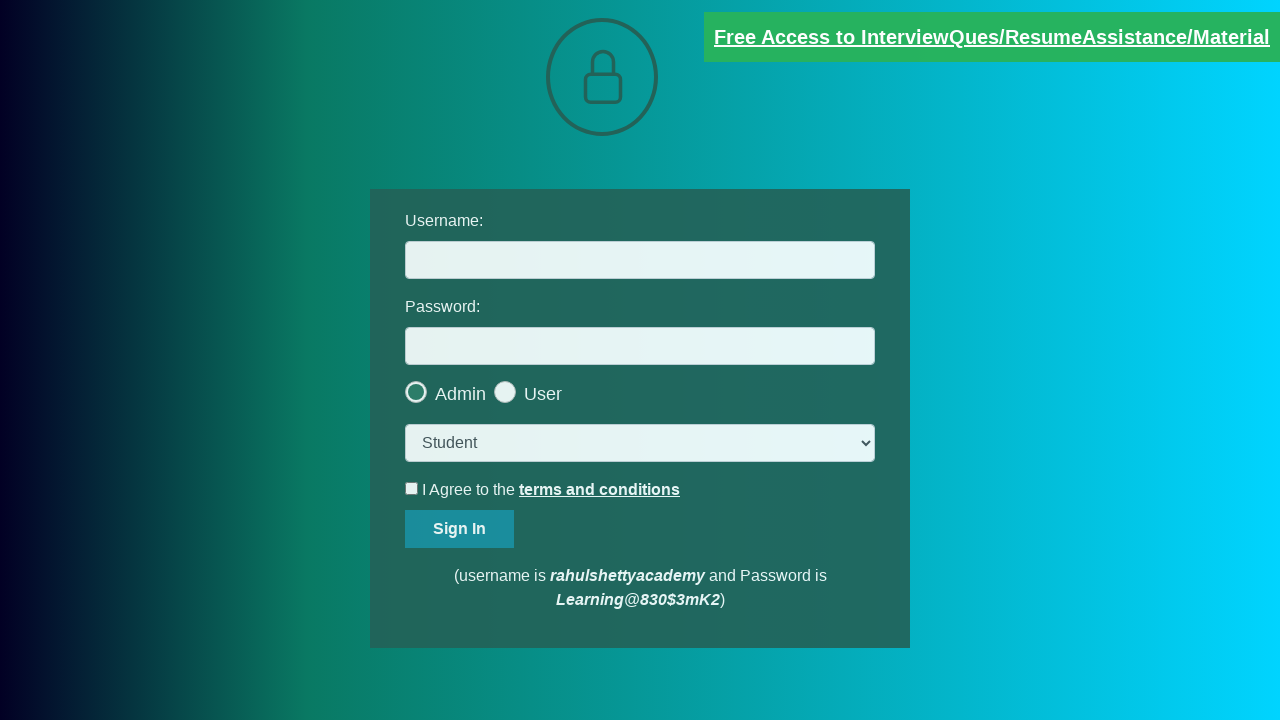

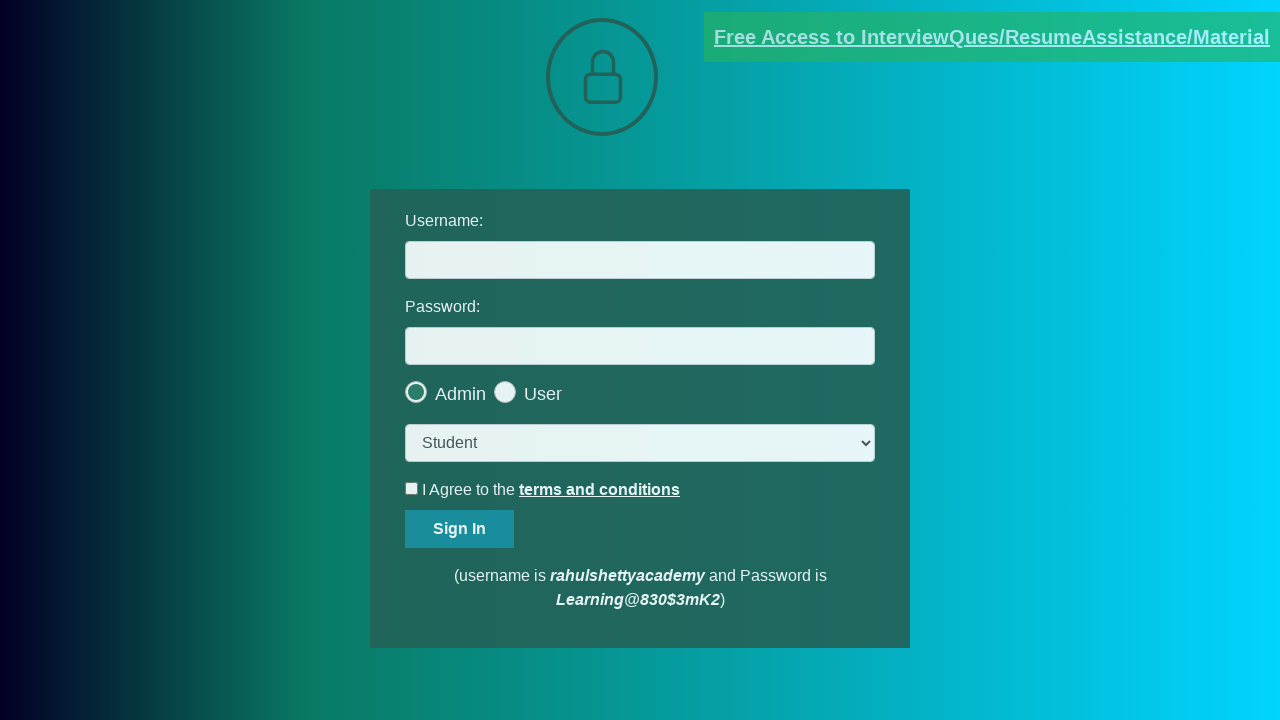